Navigates to ly.com flight search results for a Shanghai to Beijing route and verifies that flight listings are displayed with flight information including departure times, arrival times, and prices.

Starting URL: https://www.ly.com/flights/itinerary/oneway/SHA-PEK?date=2025-03-15&from=%E4%B8%8A%E6%B5%B7&to=%E5%8C%97%E4%BA%AC&fromairport=&toairport=&p=465&childticket=0,0

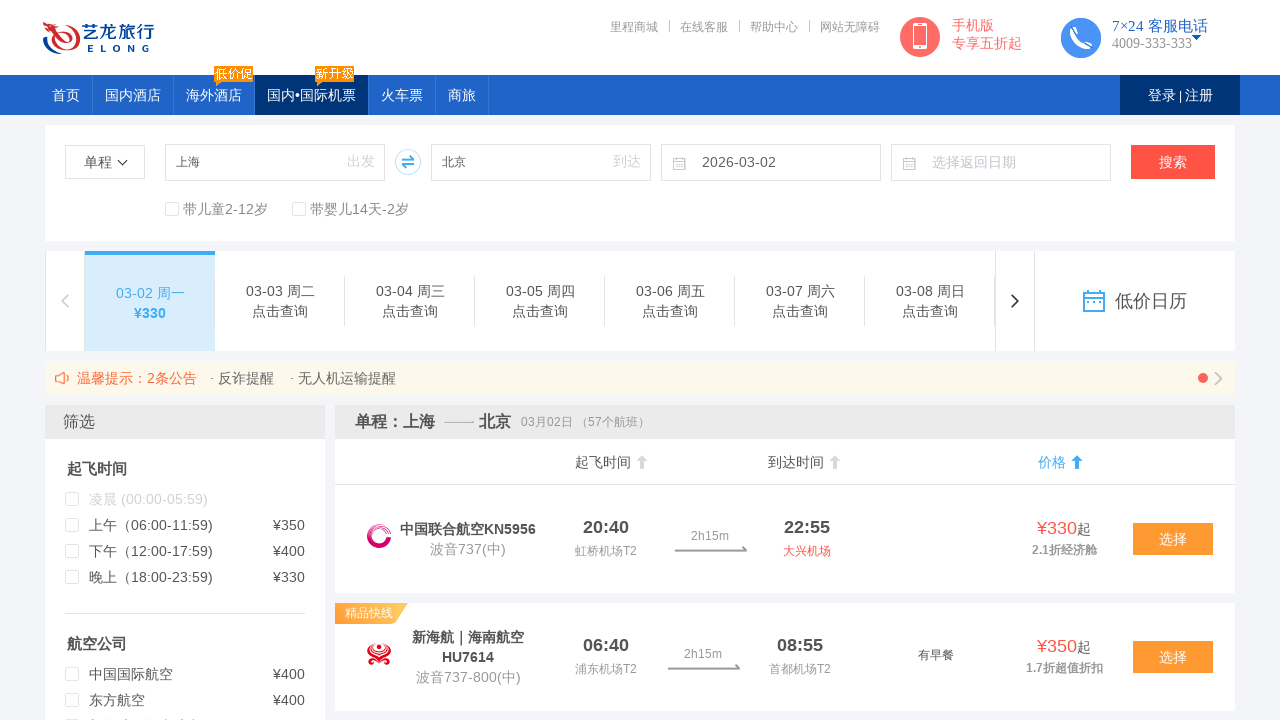

Flight listings container loaded
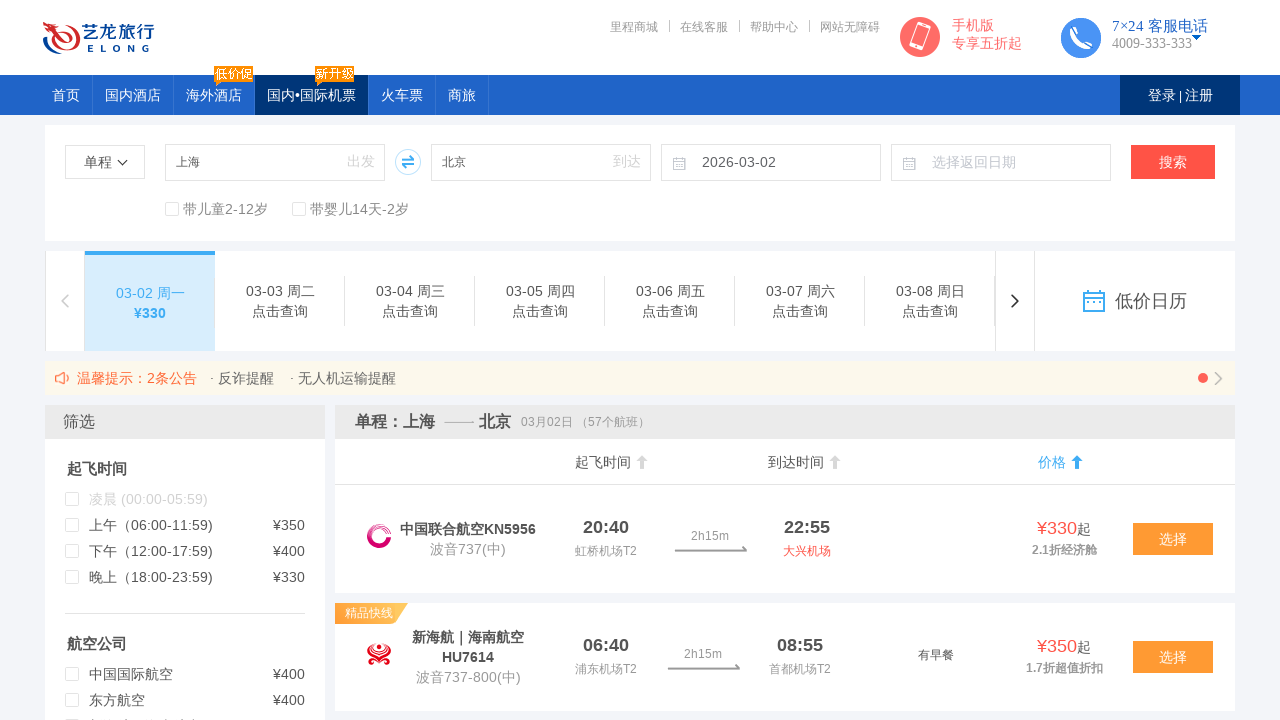

Flight items are present on the page
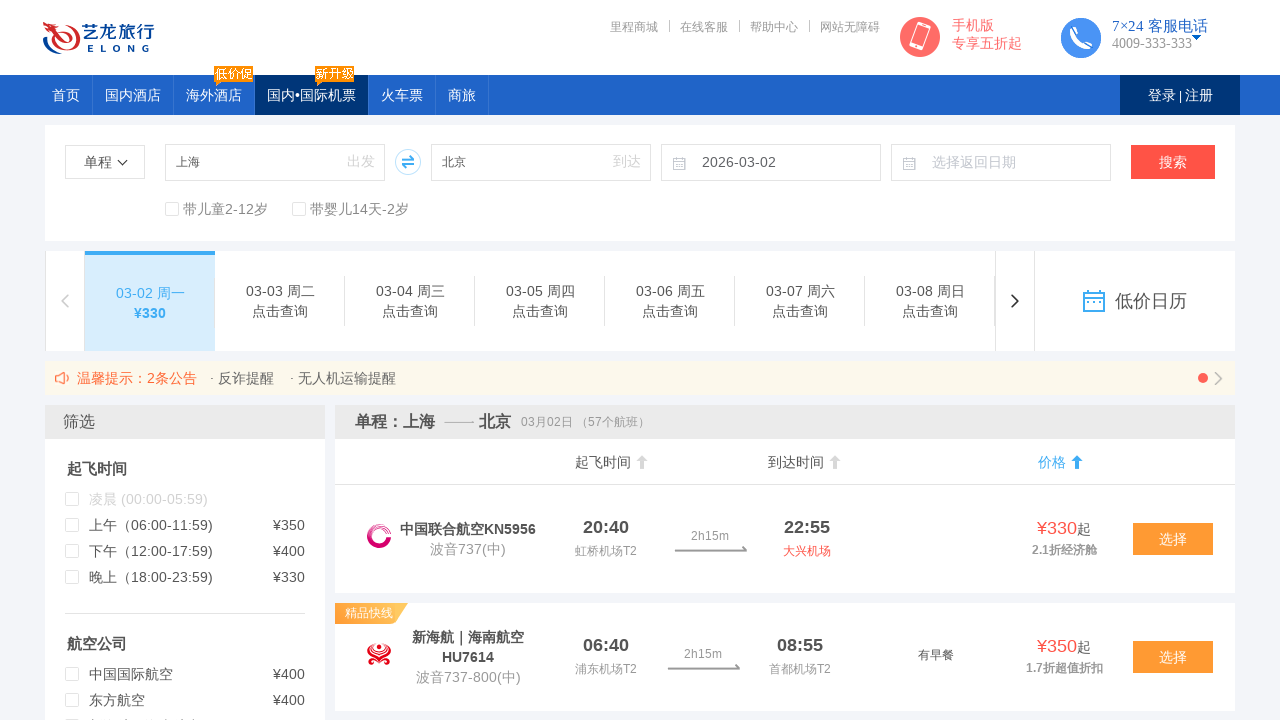

Flight item name elements are visible
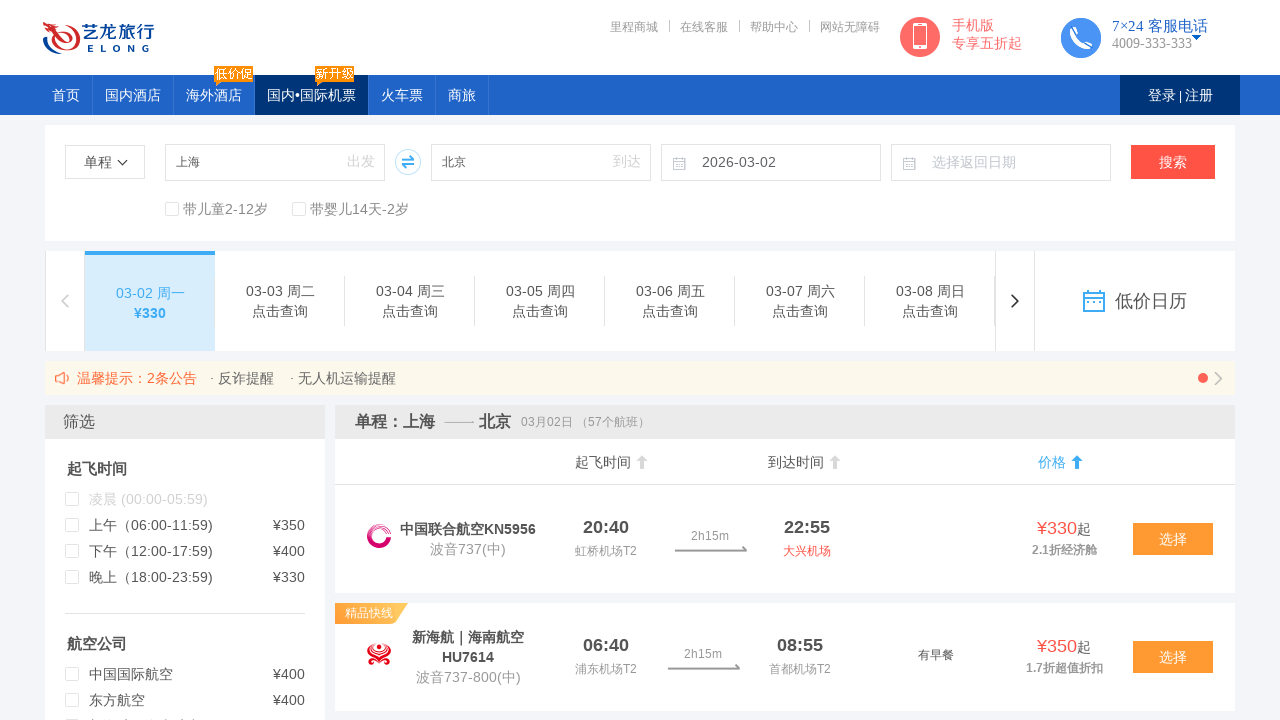

Flight departure time elements are visible
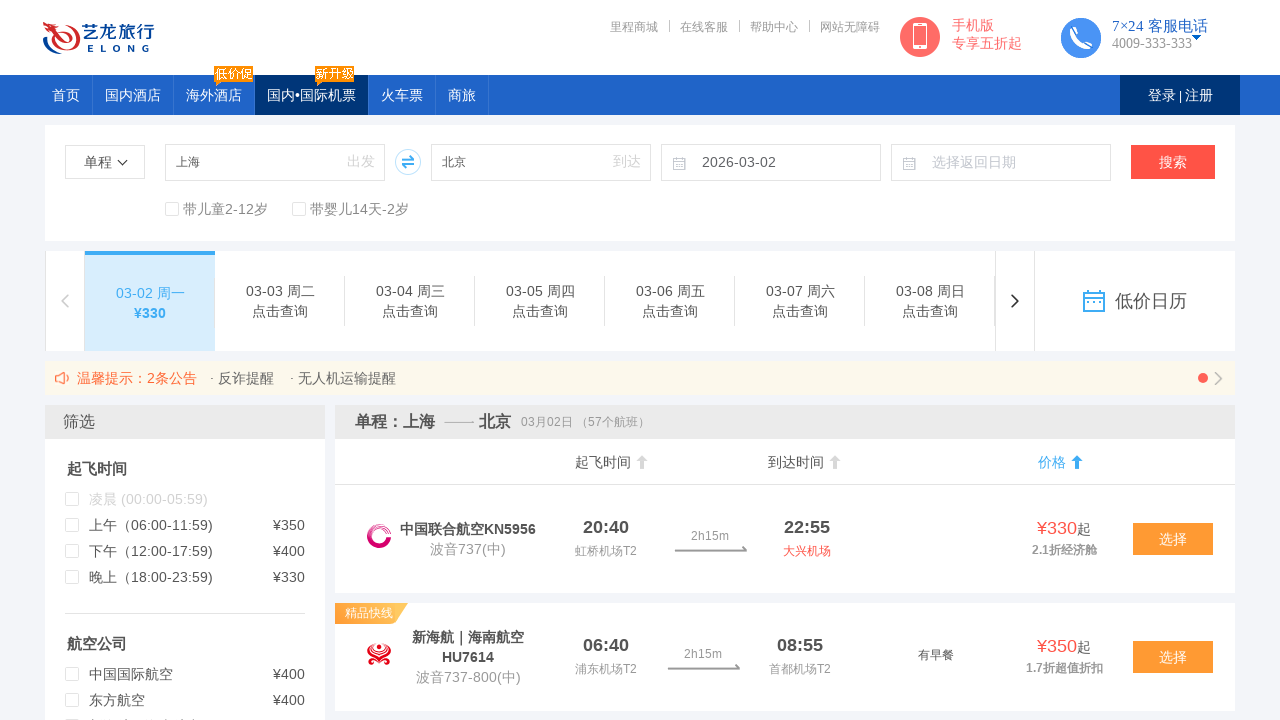

Flight arrival time elements are visible
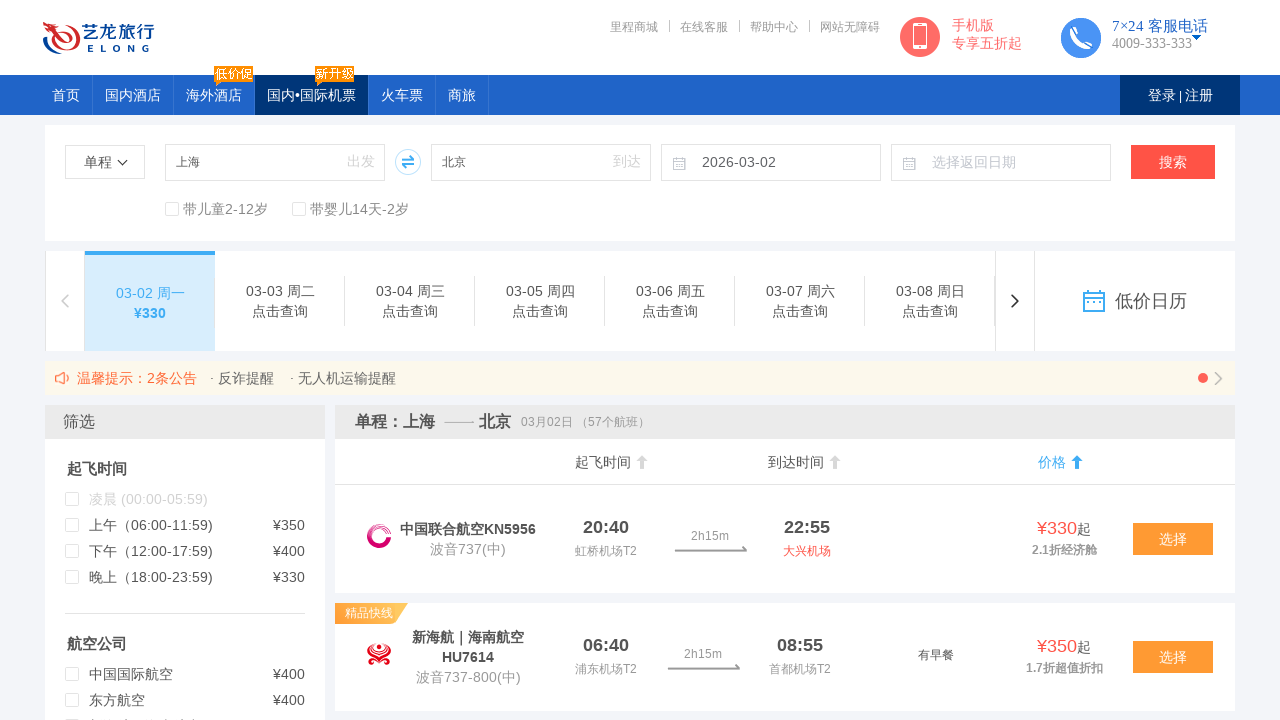

Flight price elements are visible
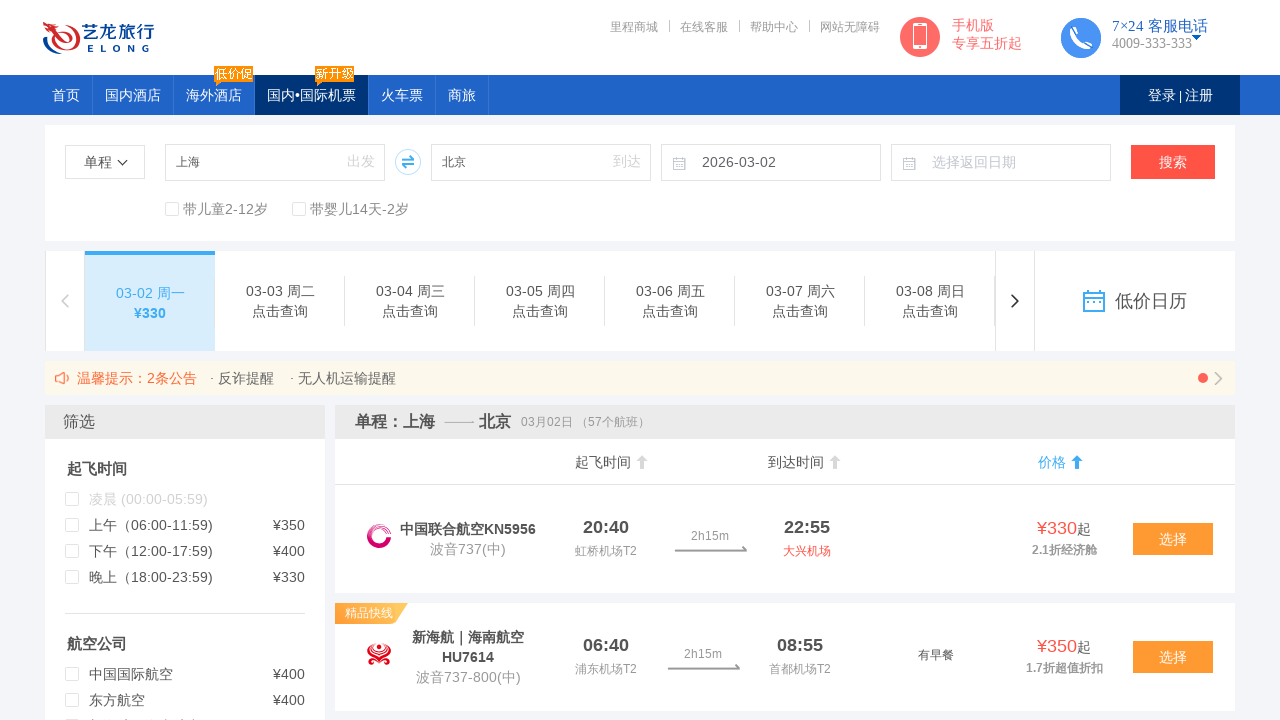

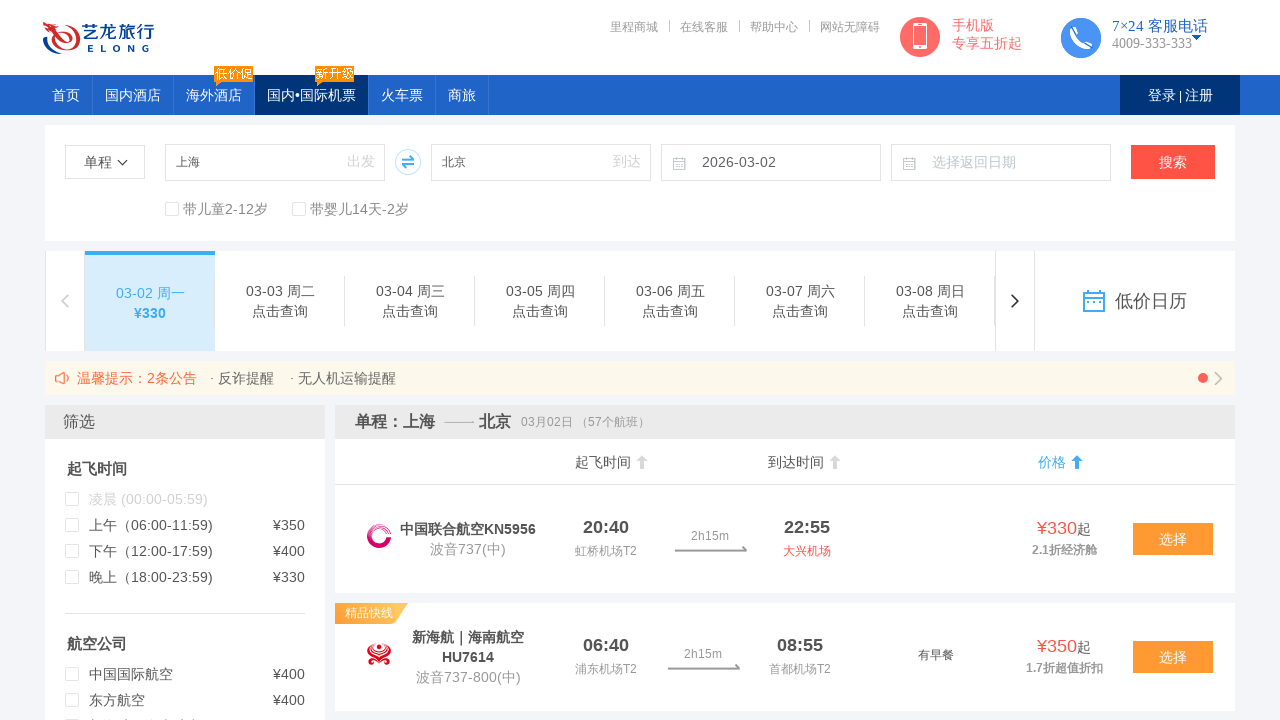